Verifies that the page title matches the expected OrangeHRM title

Starting URL: https://opensource-demo.orangehrmlive.com/

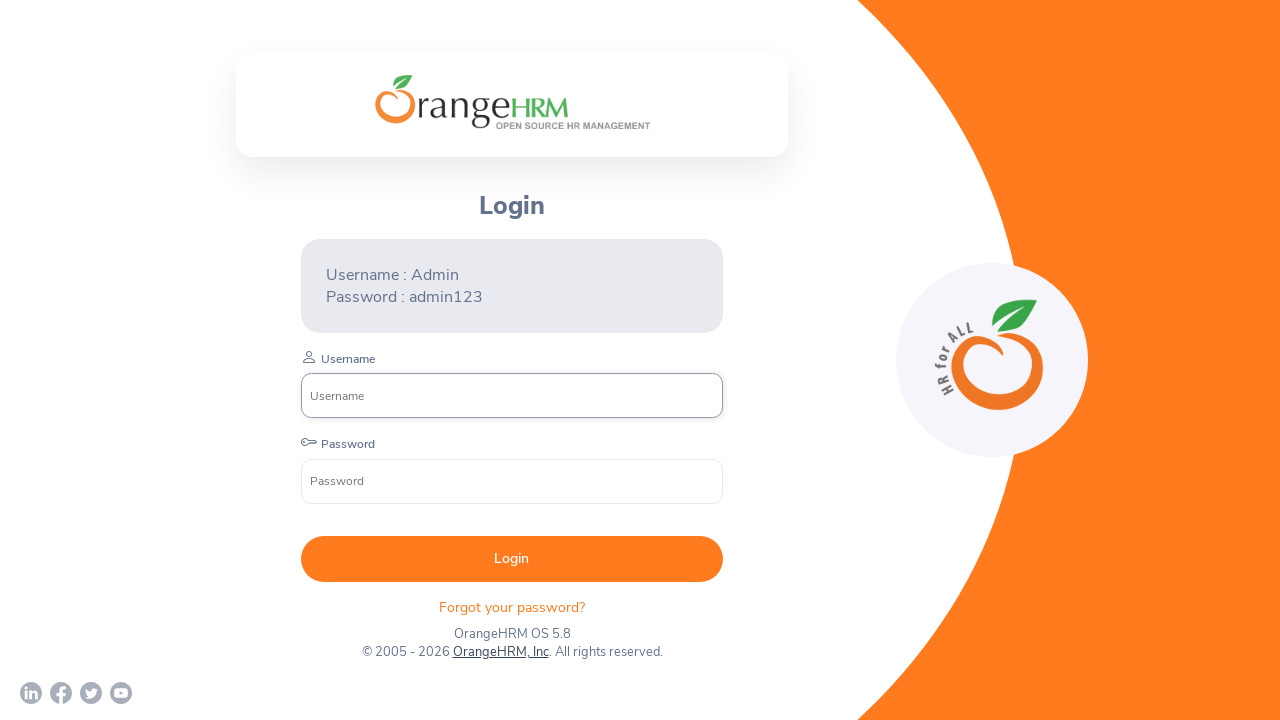

Navigated to OrangeHRM demo page
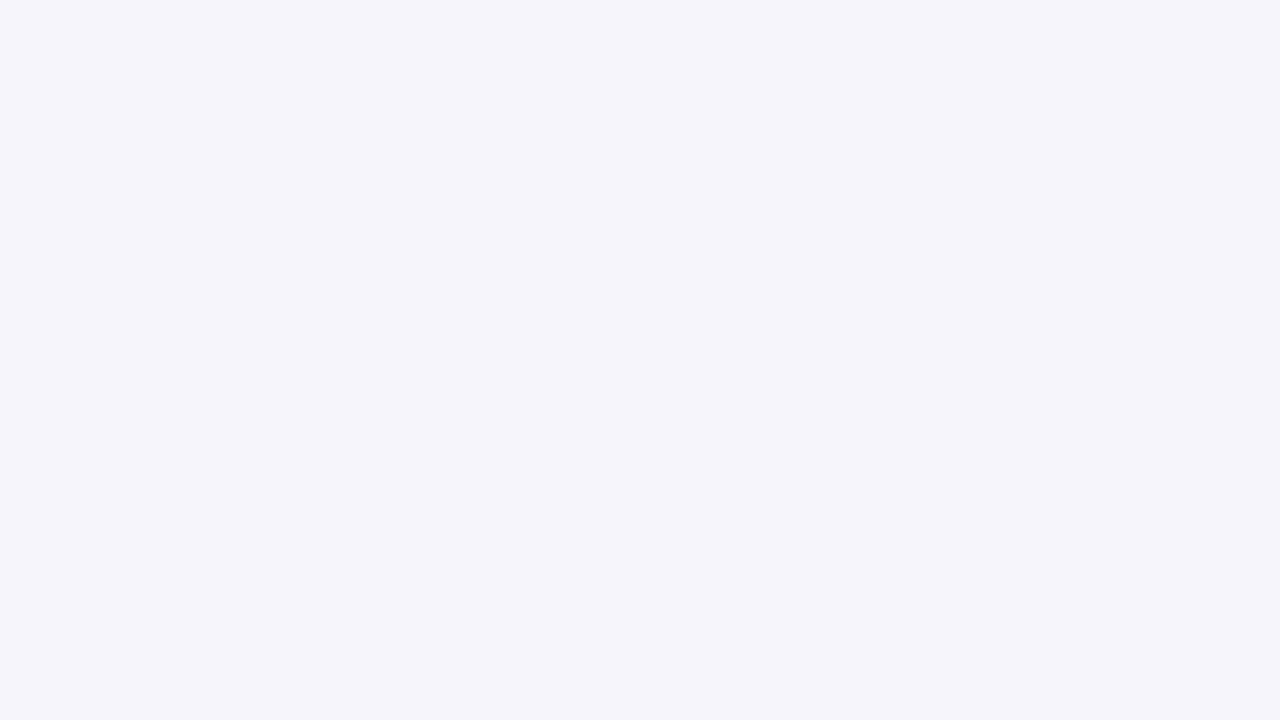

Retrieved page title
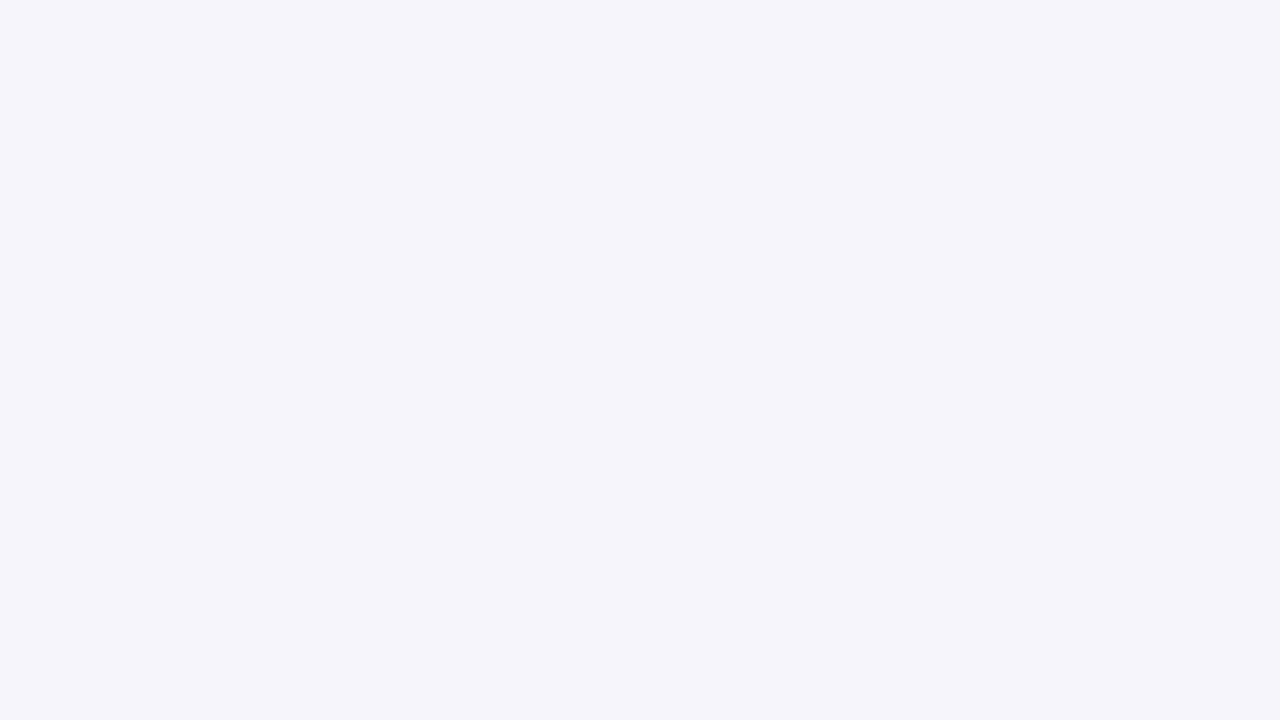

Verified page title matches expected 'OrangeHRM'
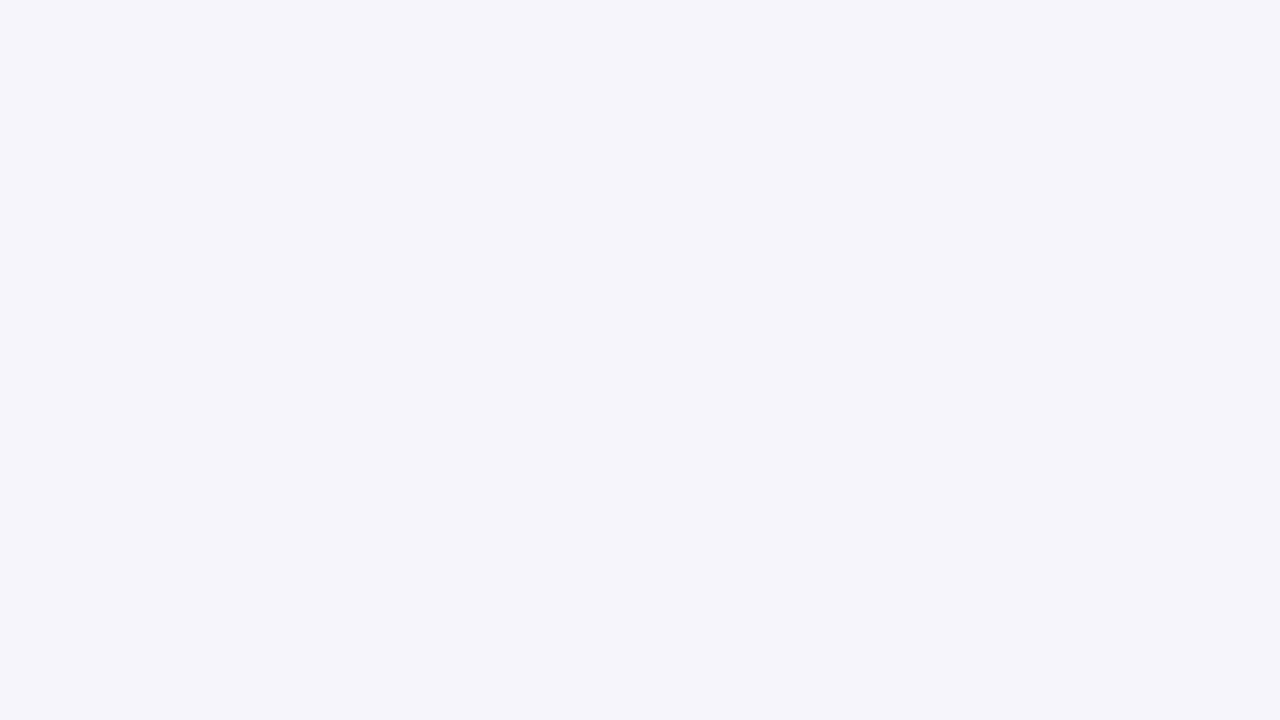

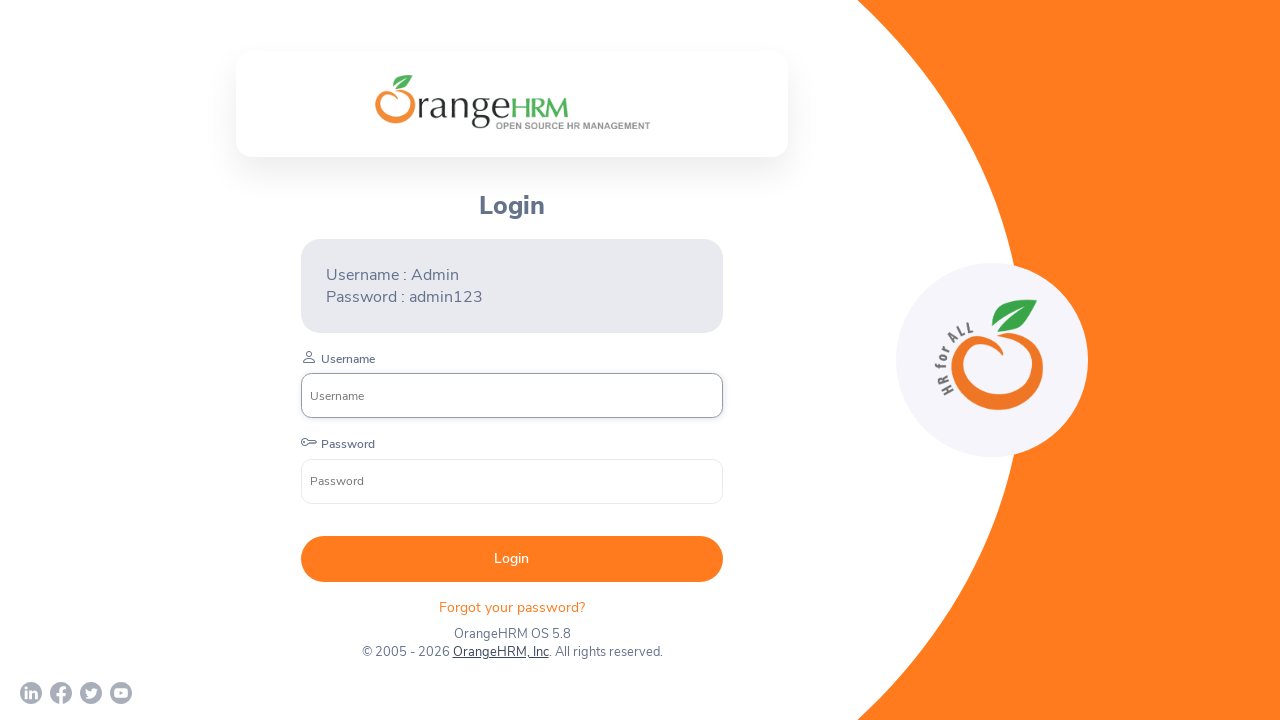